Navigates to the GOG.com free games partner page and verifies that product titles are displayed.

Starting URL: https://www.gog.com/partner/free_games

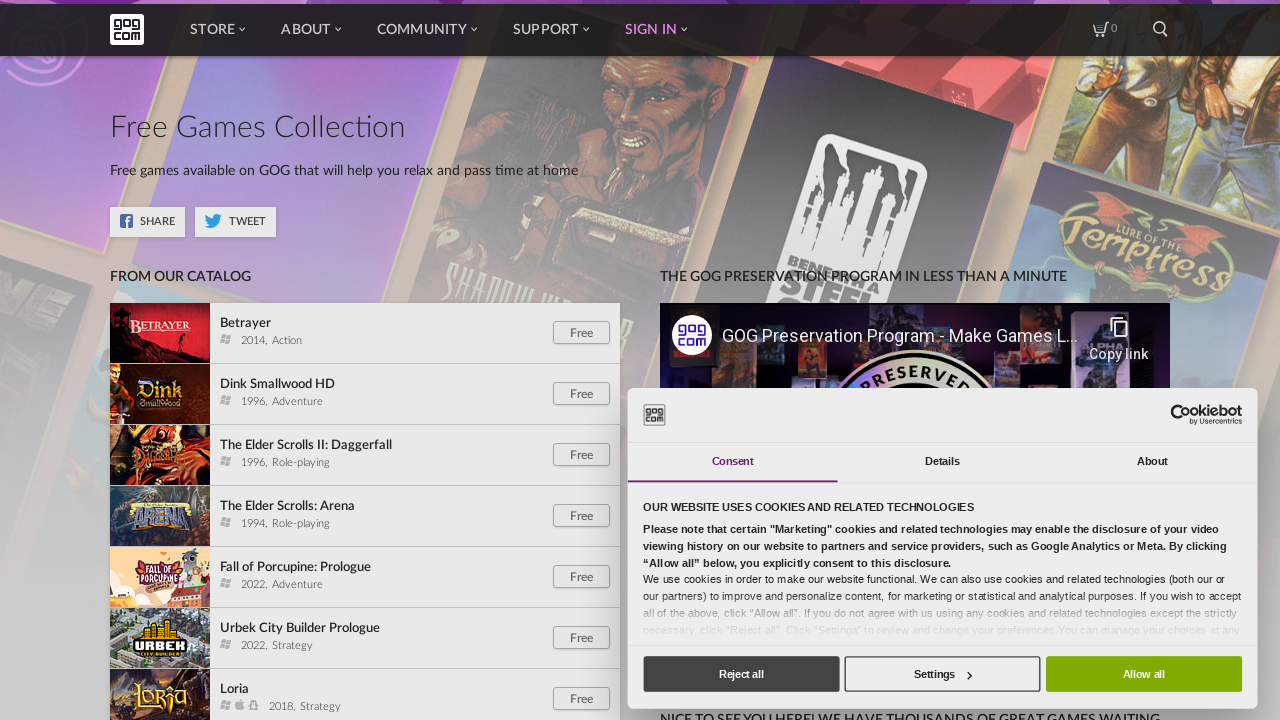

Navigated to GOG.com free games partner page
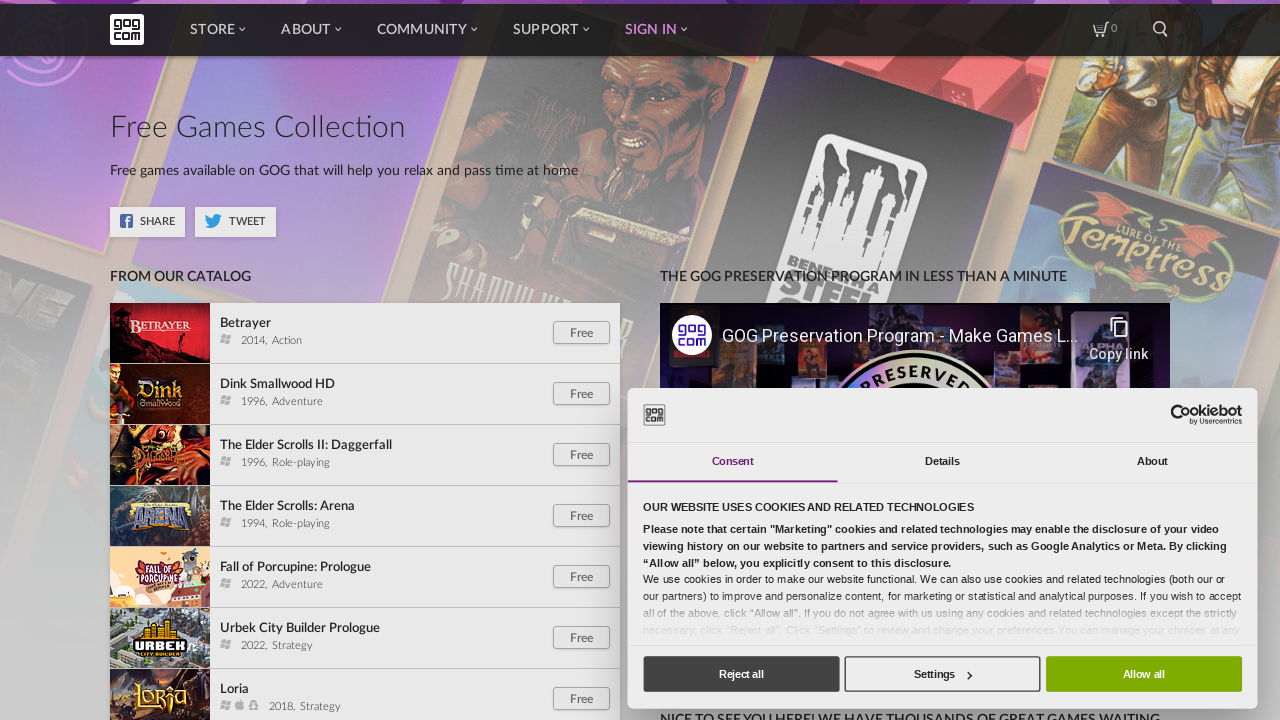

Product titles loaded on the free games page
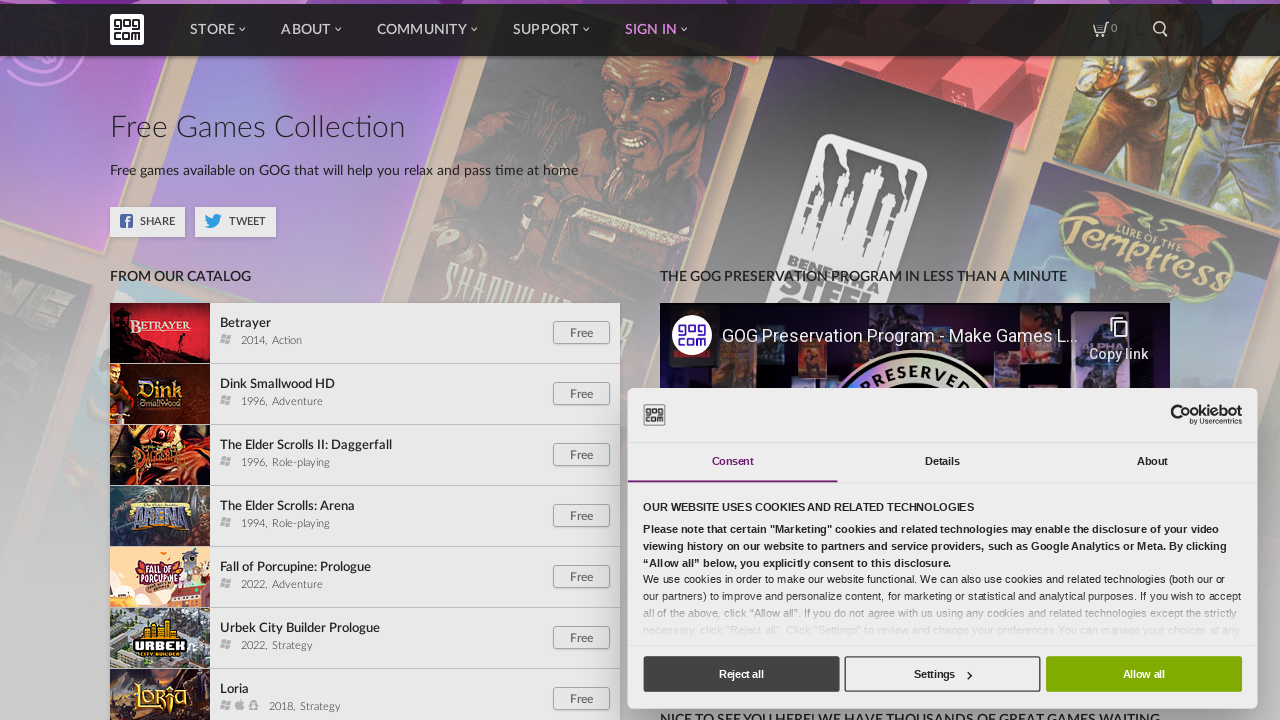

Found 48 product titles displayed
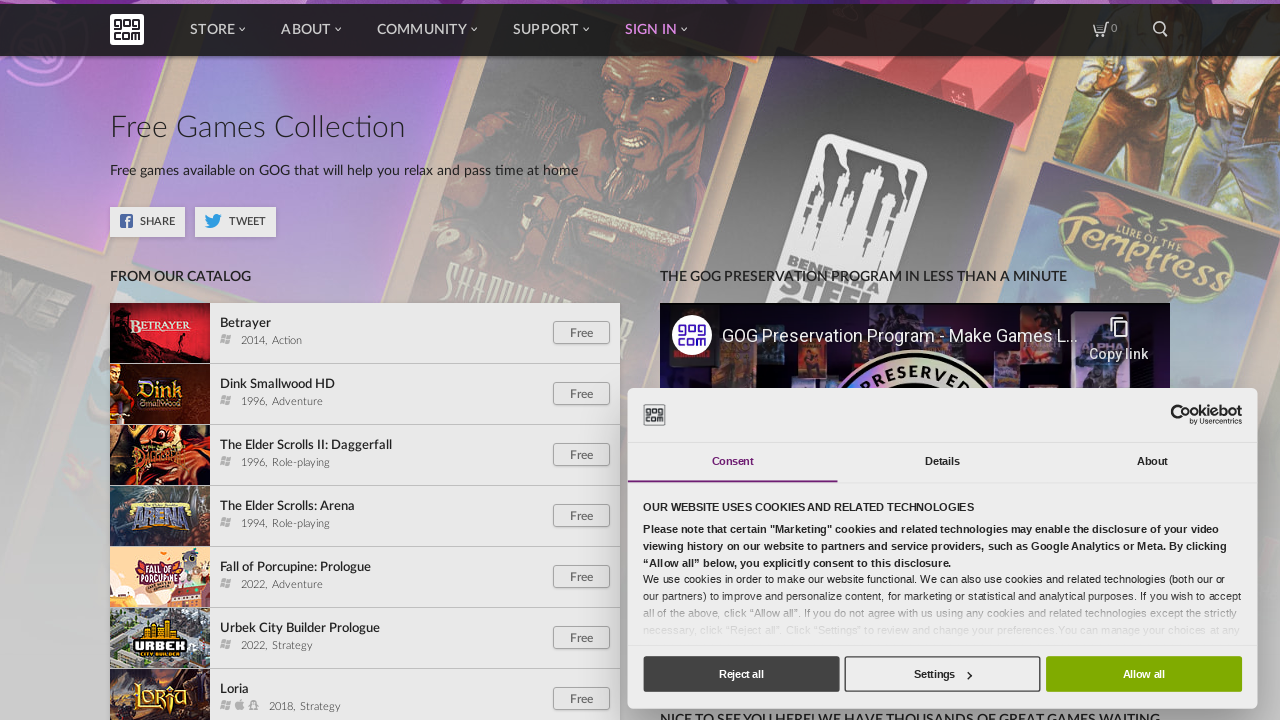

Verified that product titles are displayed
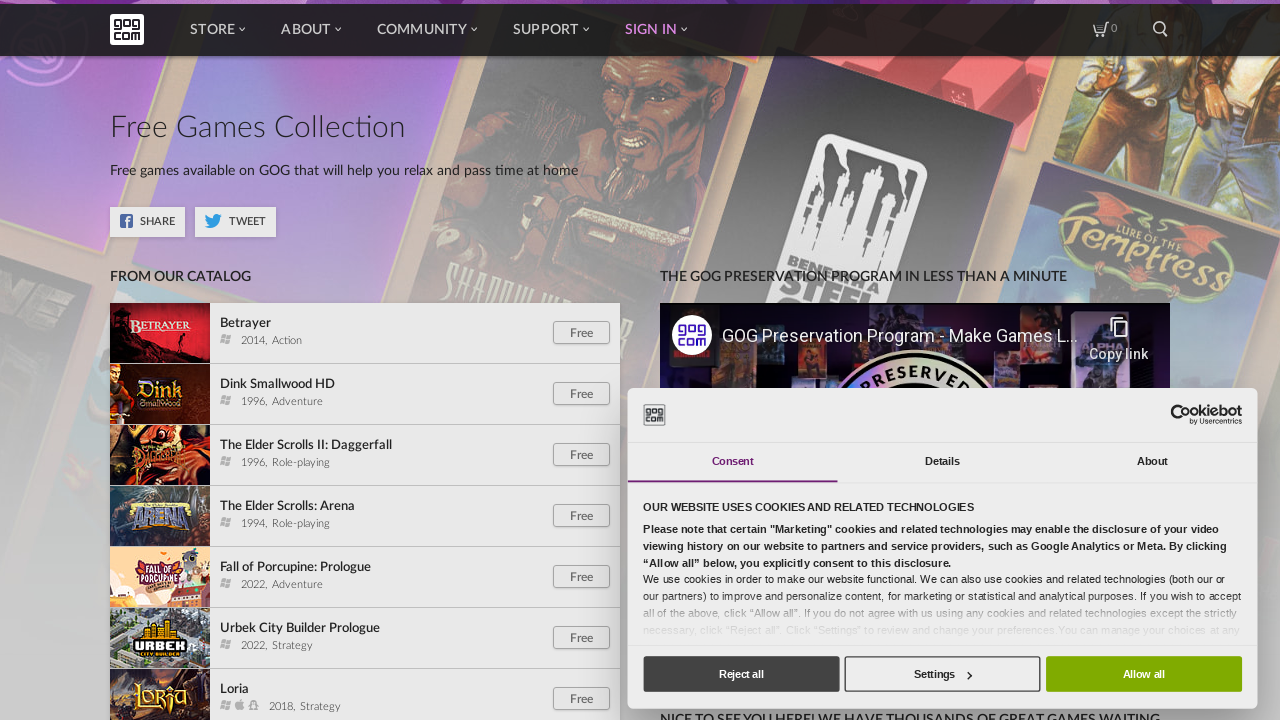

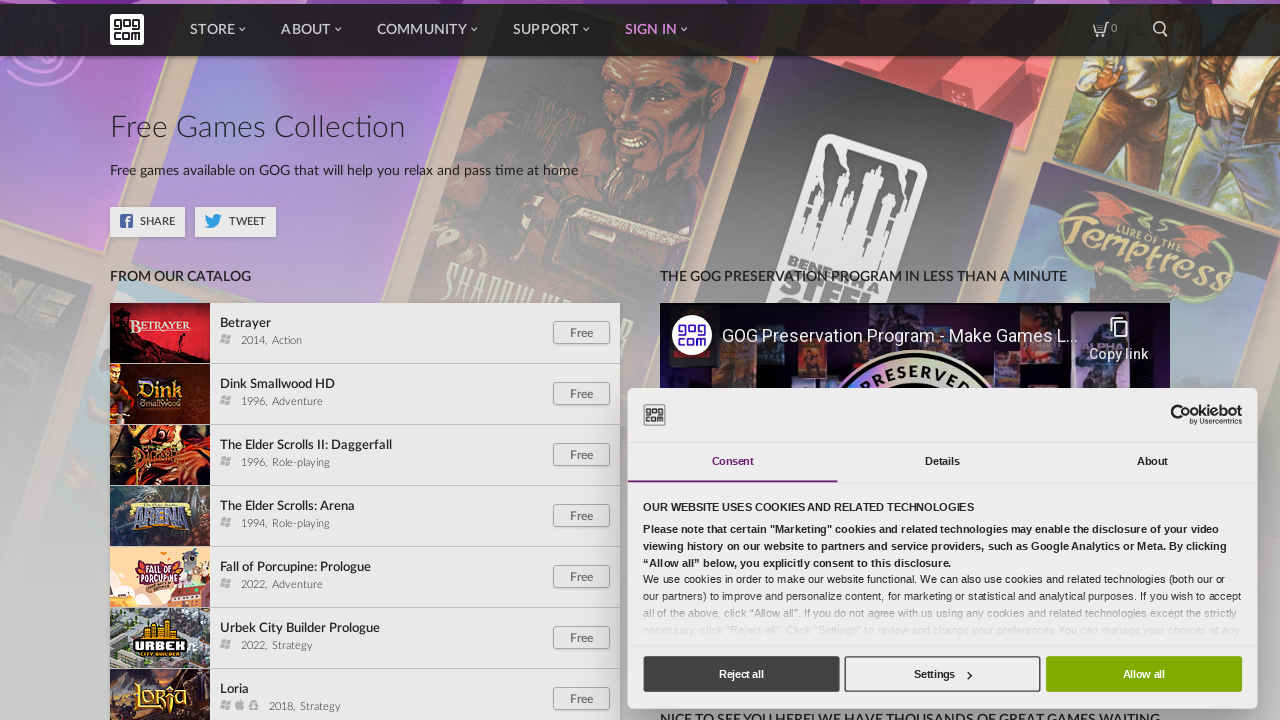